Navigates to a live occupancy display page and waits for the occupancy percentage to load dynamically

Starting URL: https://app.safespace.io/api/display/live-occupancy/86fb9e11?view=percent

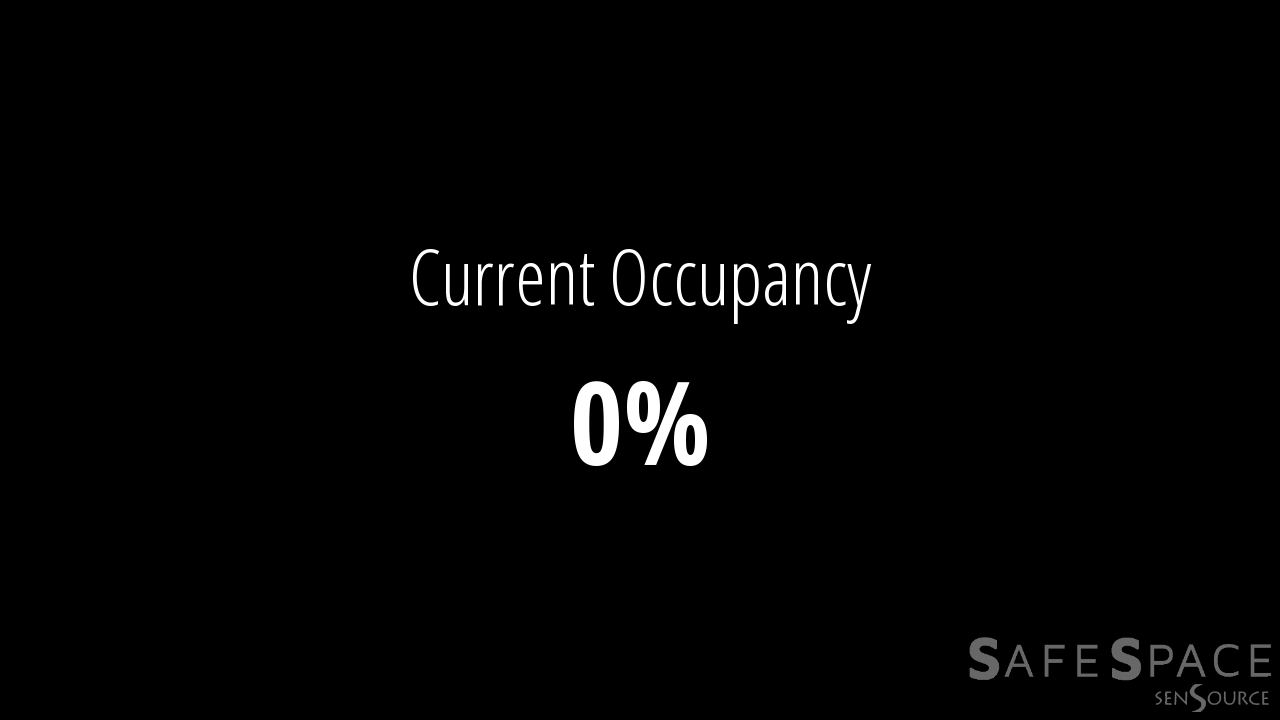

Navigated to live occupancy display page
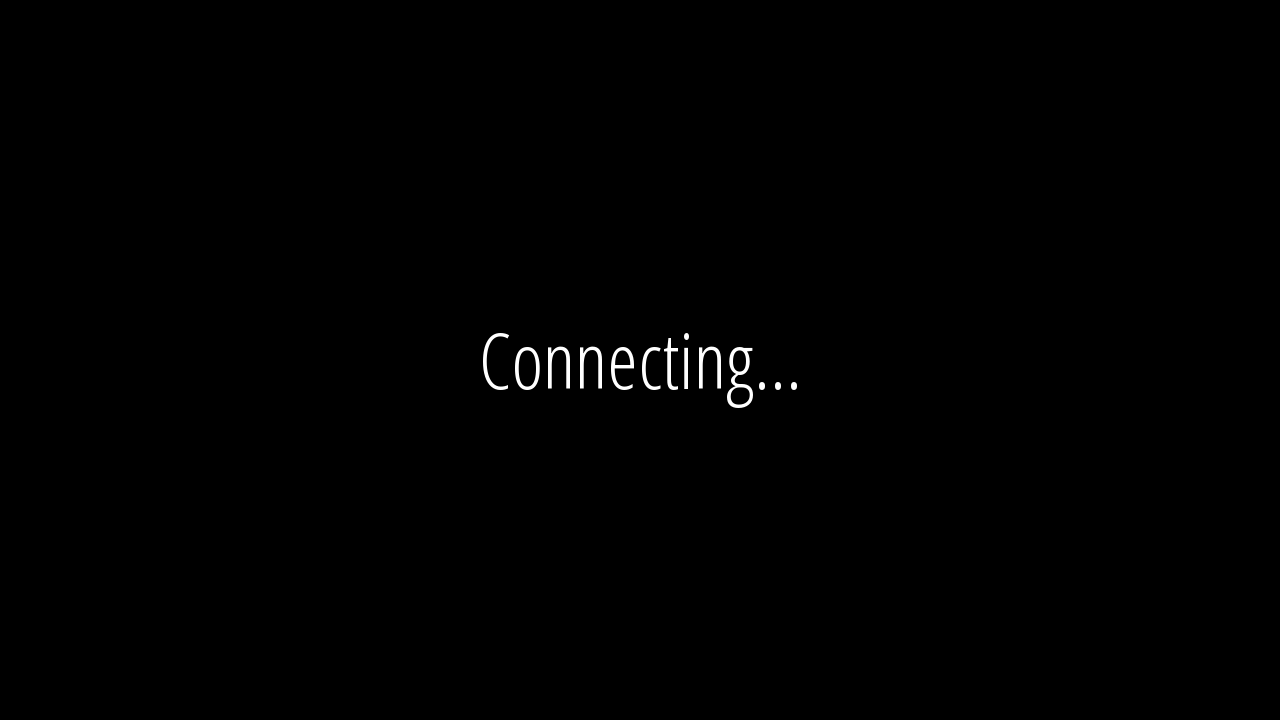

Occupancy percentage element appeared in DOM
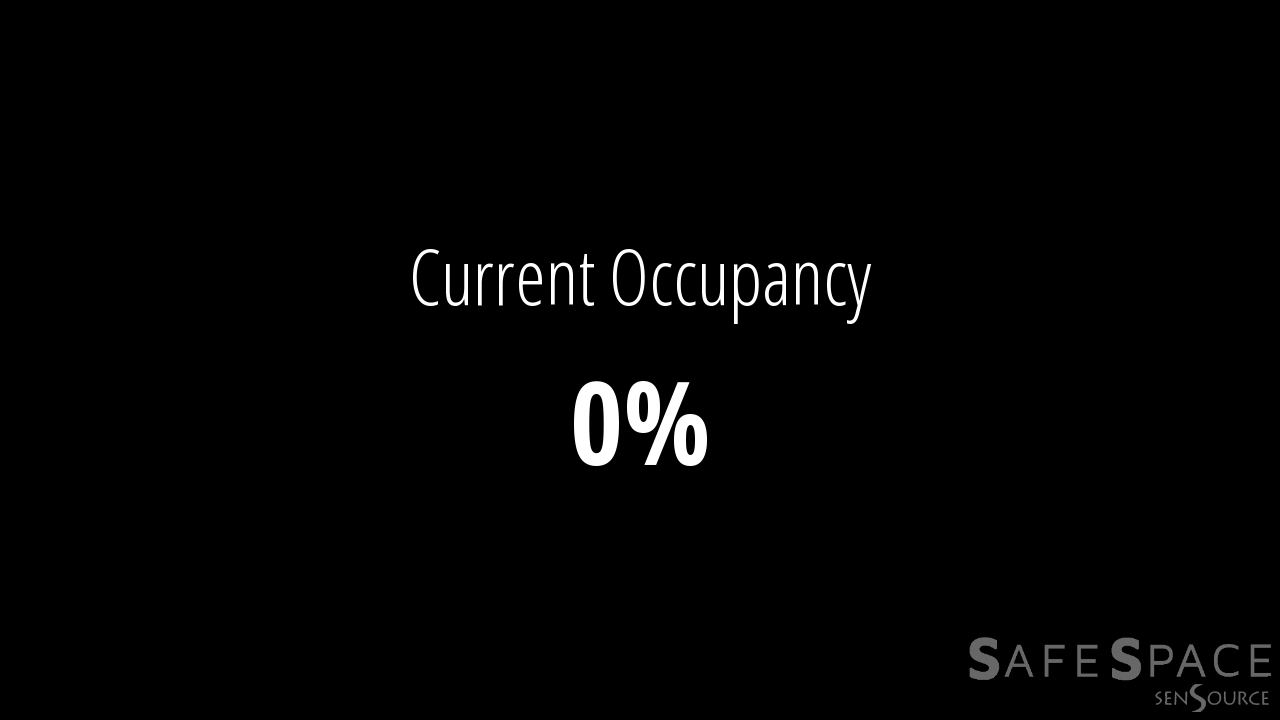

Occupancy percentage element is now visible
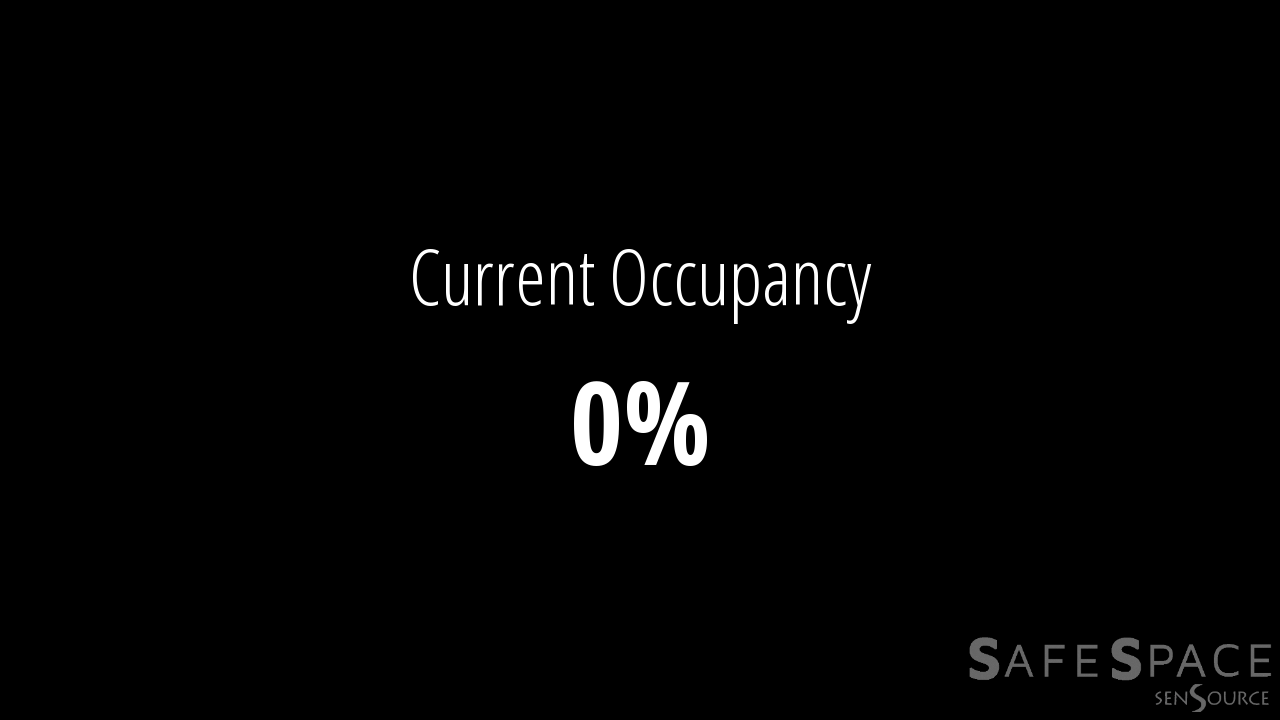

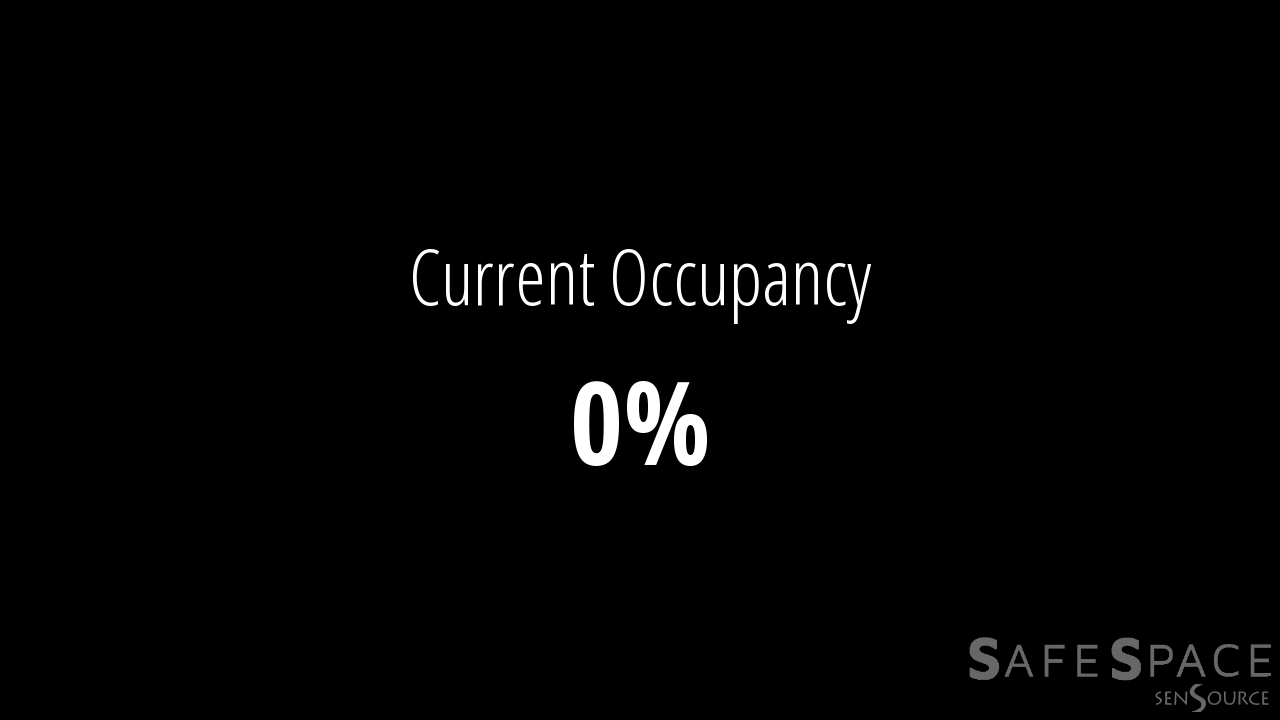